Tests the default states of radio buttons and a submit button on a math page, verifying that the "people" radio is selected by default, "robots" radio is not selected, and the submit button becomes disabled after a 10-second timeout.

Starting URL: http://suninjuly.github.io/math.html

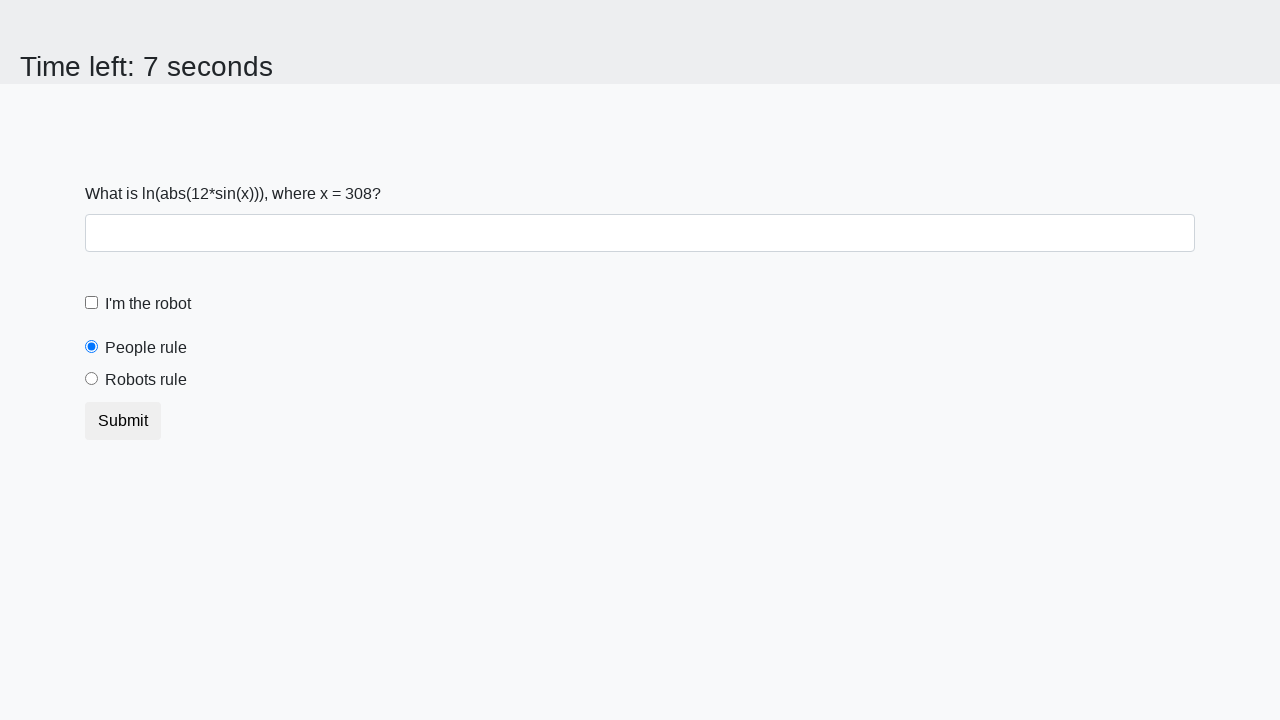

Located people radio button element
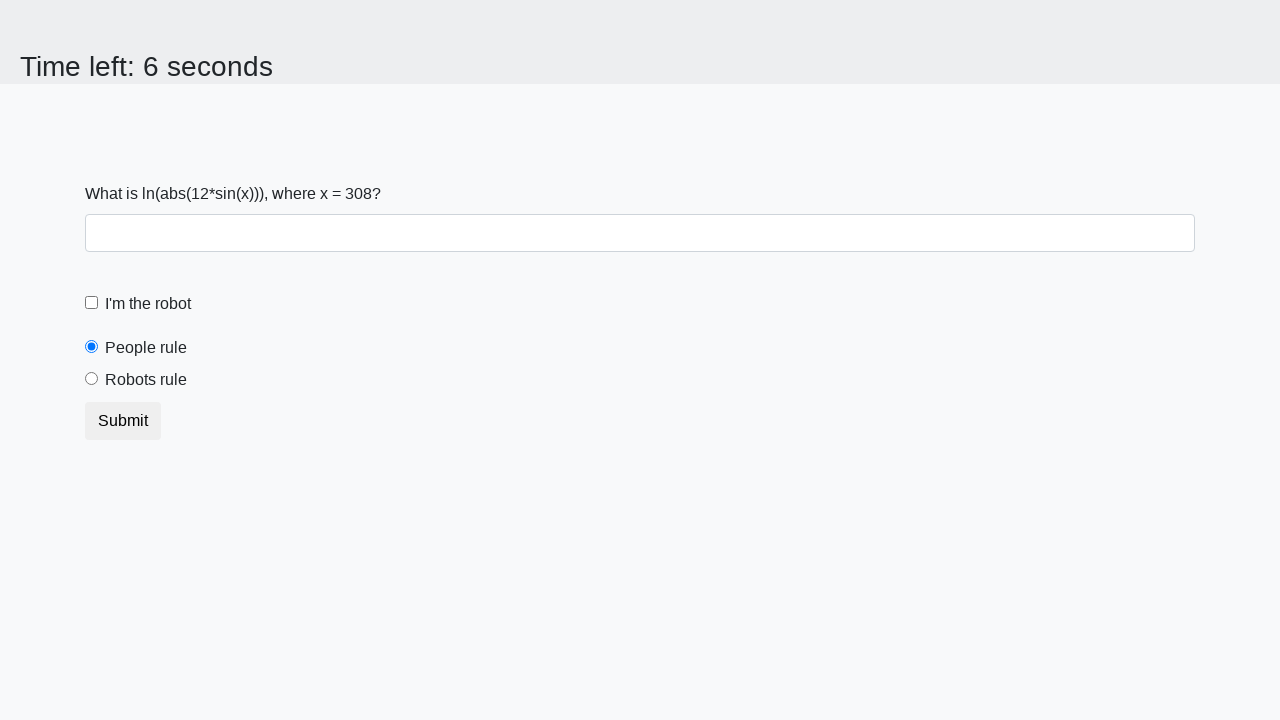

Retrieved checked attribute from people radio button
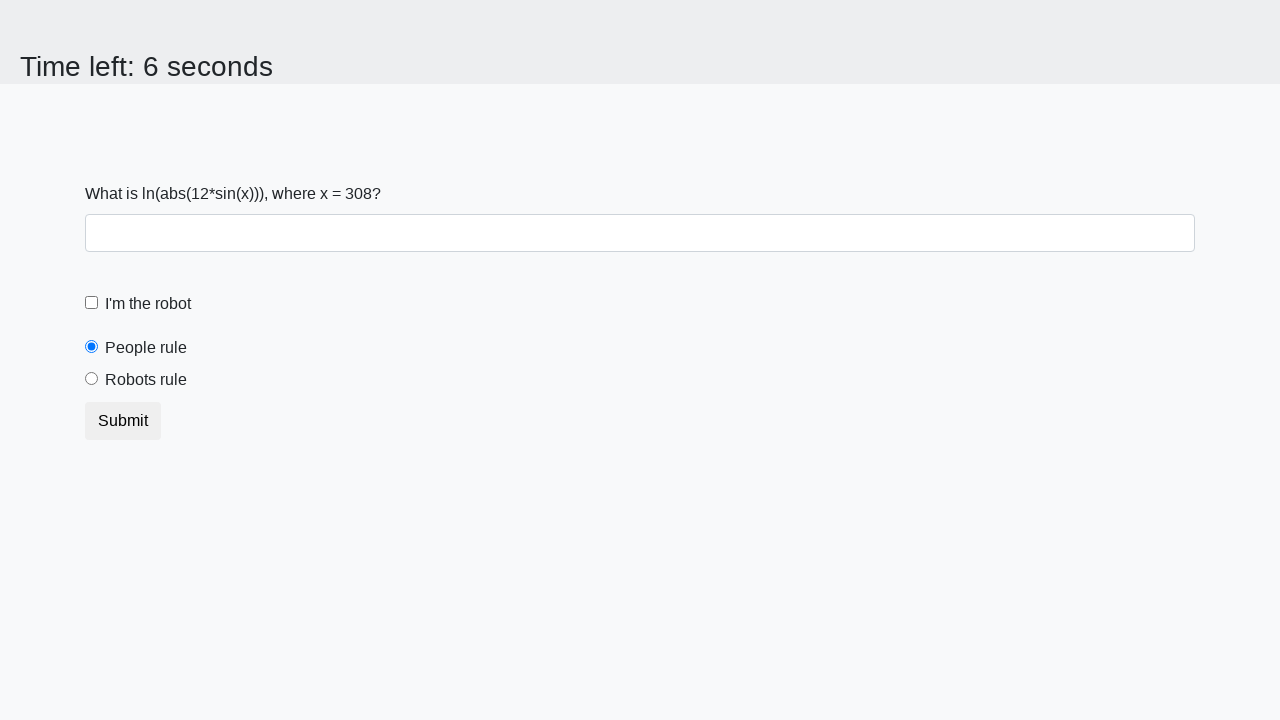

Verified people radio button is selected by default
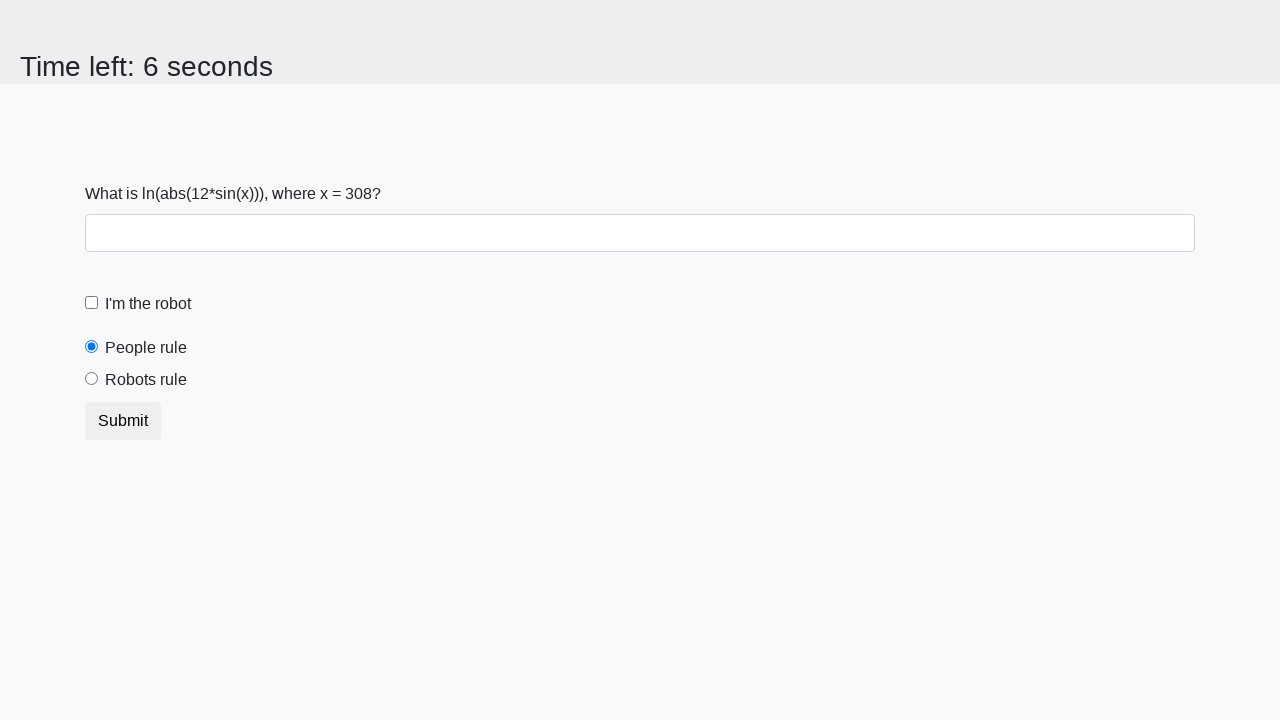

Located robots radio button element
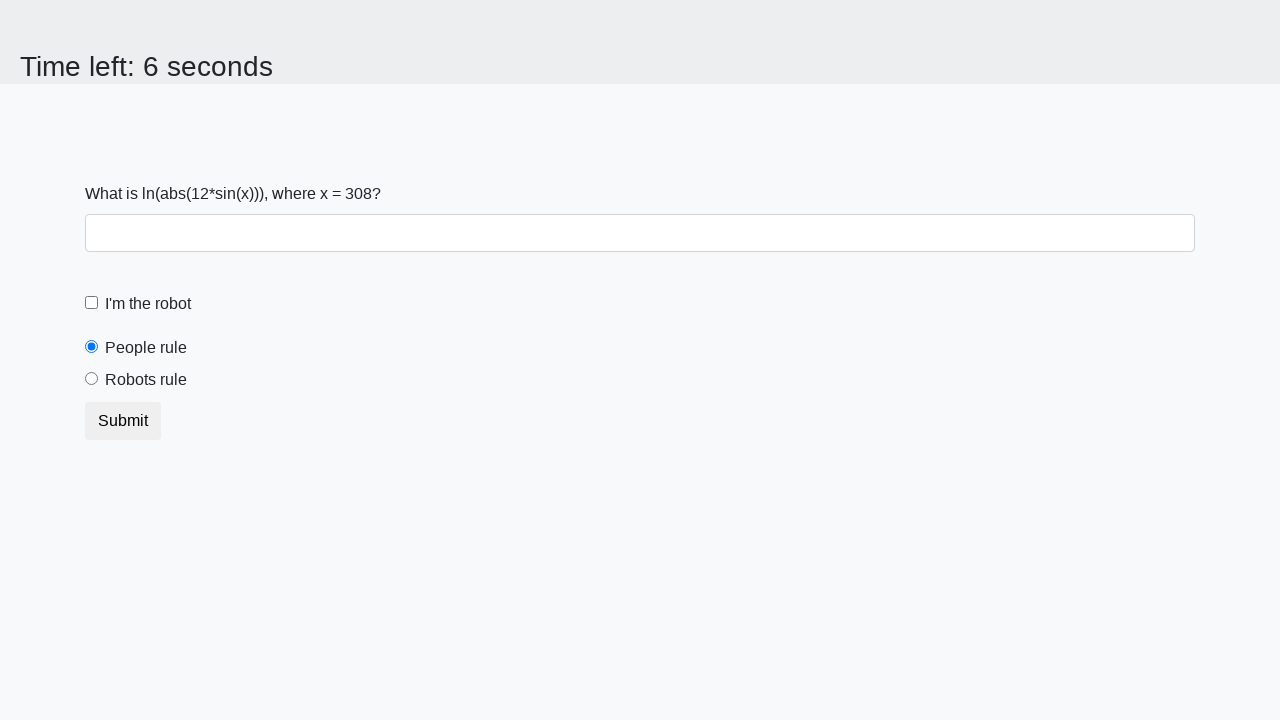

Retrieved checked attribute from robots radio button
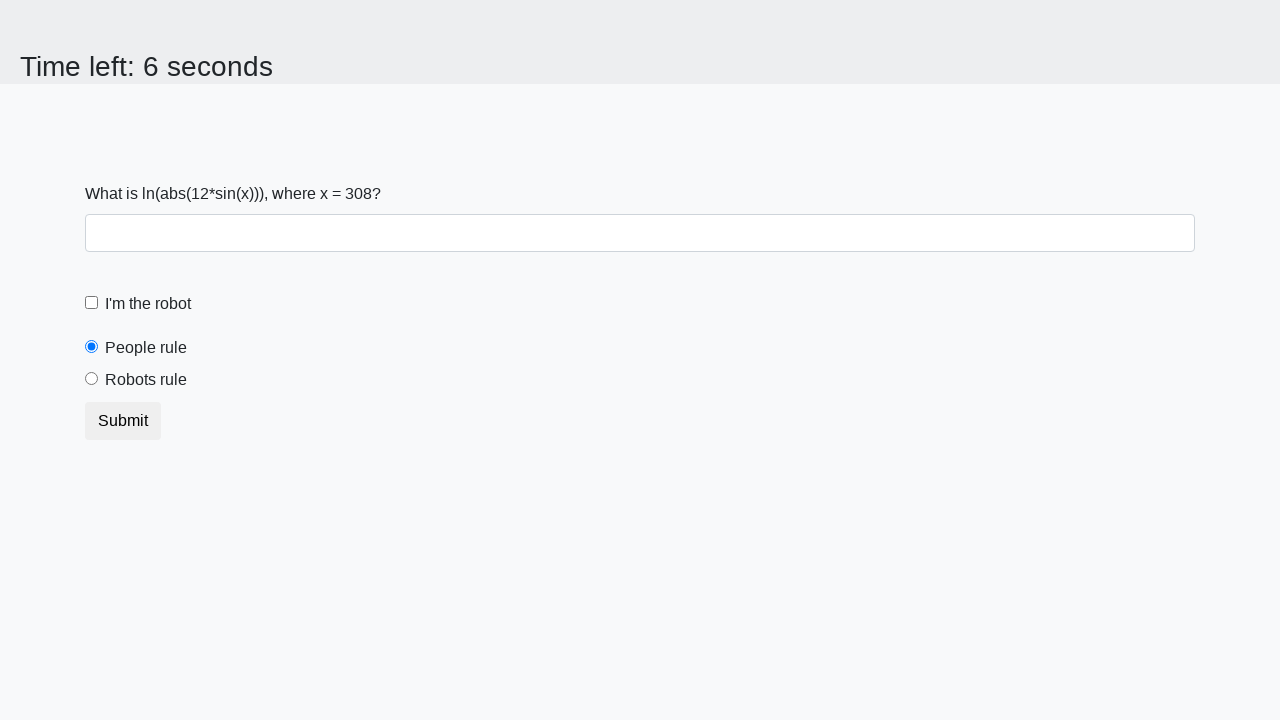

Verified robots radio button is not selected by default
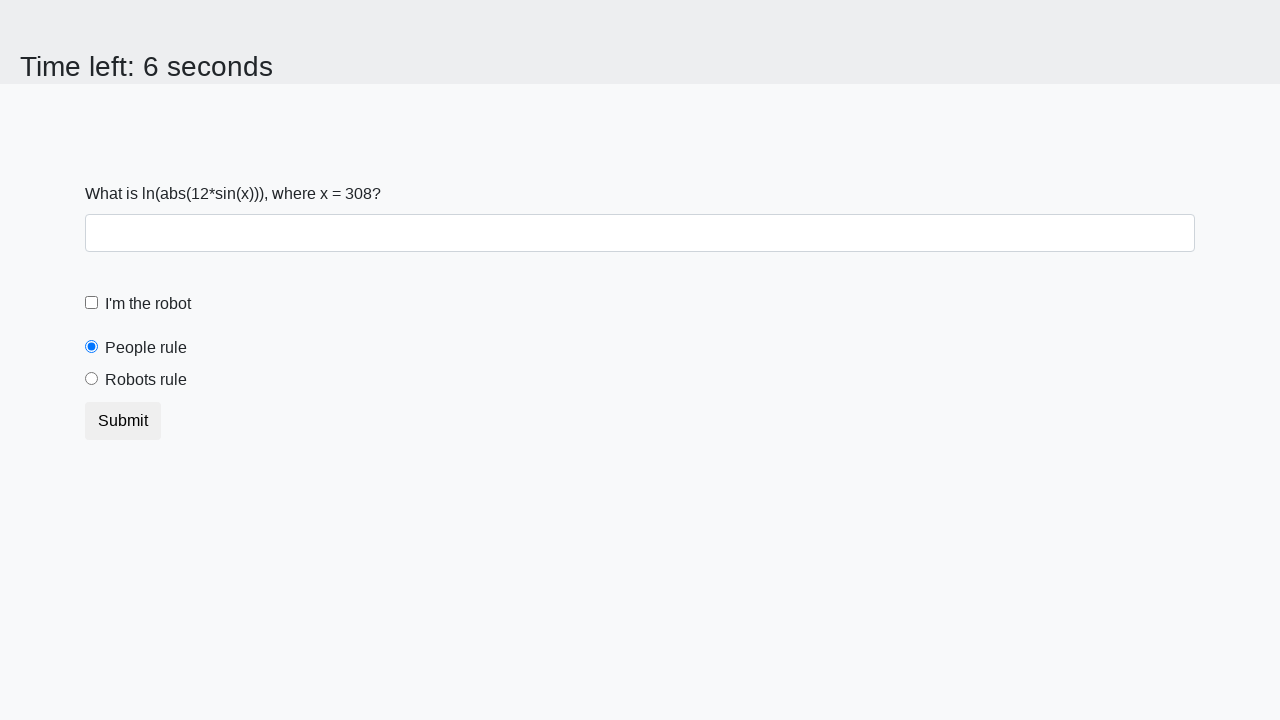

Located submit button element
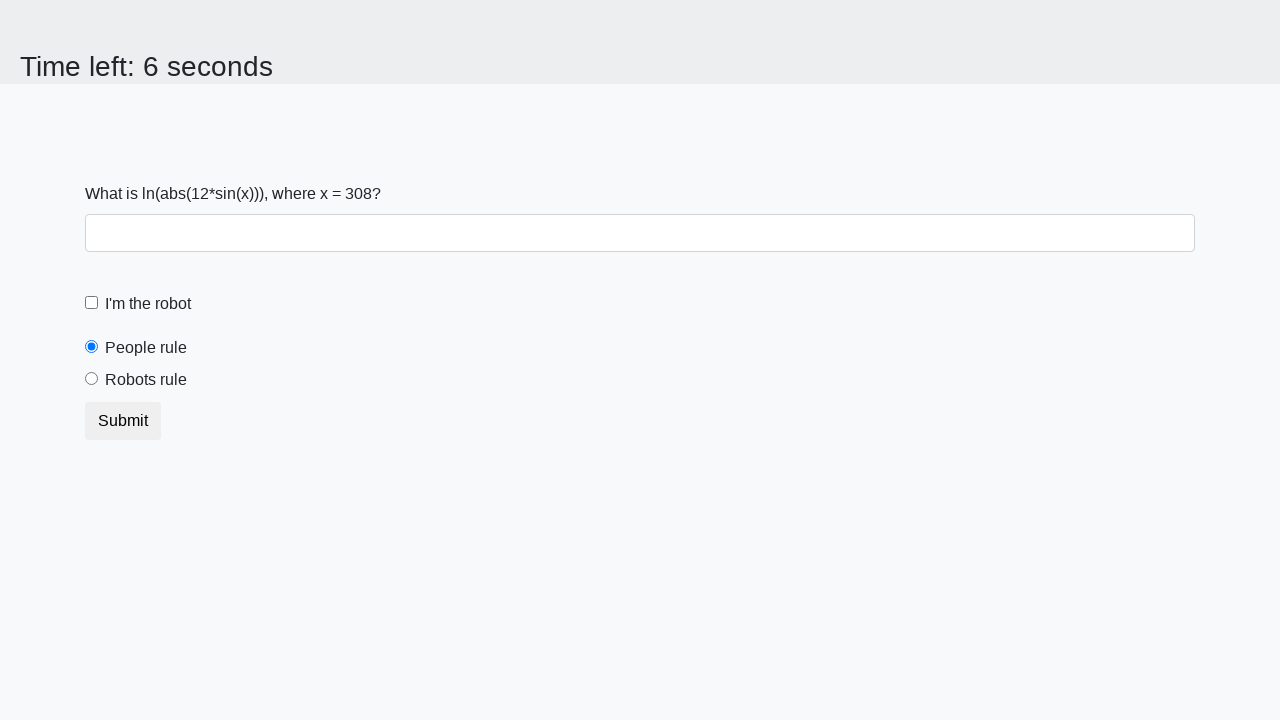

Retrieved disabled attribute from submit button
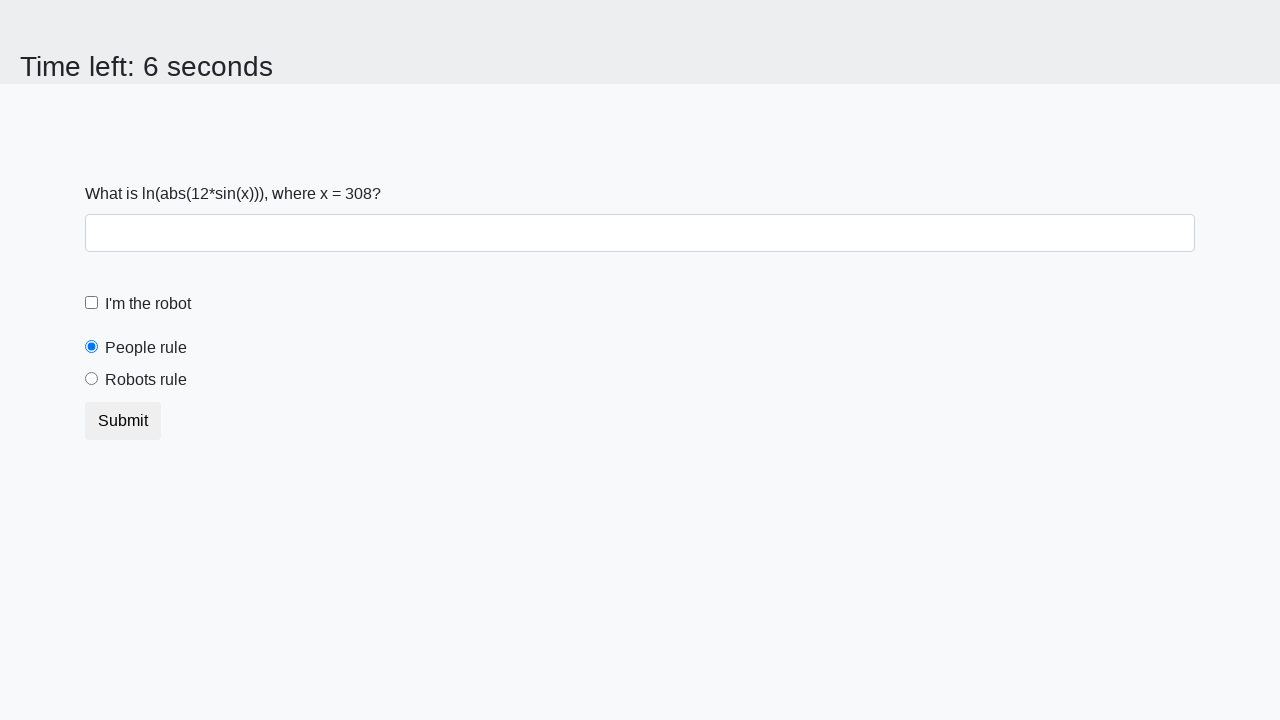

Verified submit button is not disabled initially
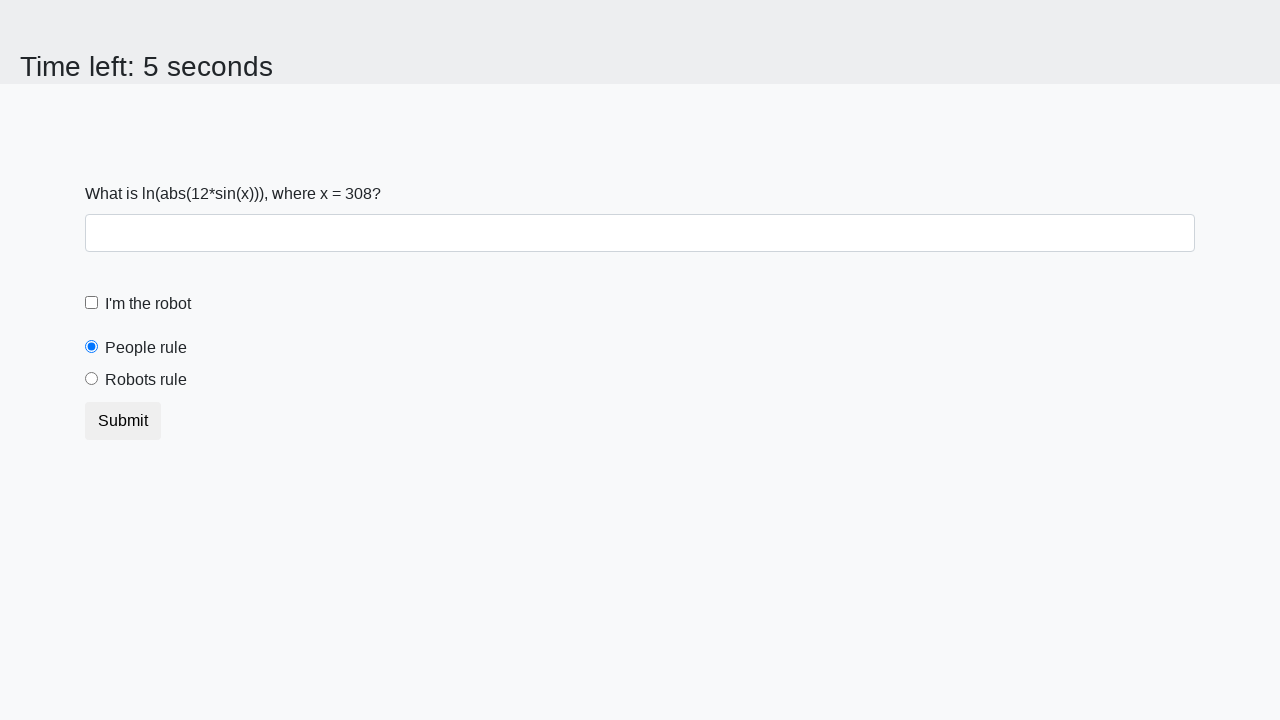

Waited 10 seconds for timeout behavior
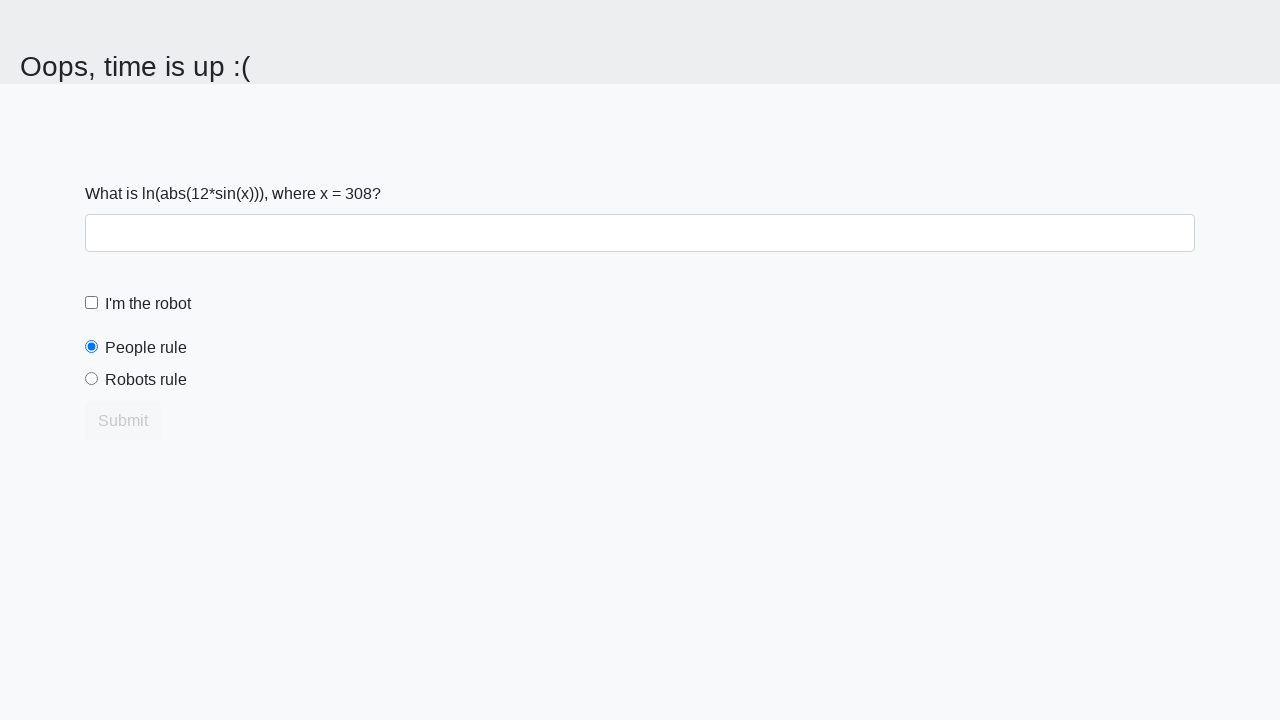

Retrieved disabled attribute from submit button after timeout
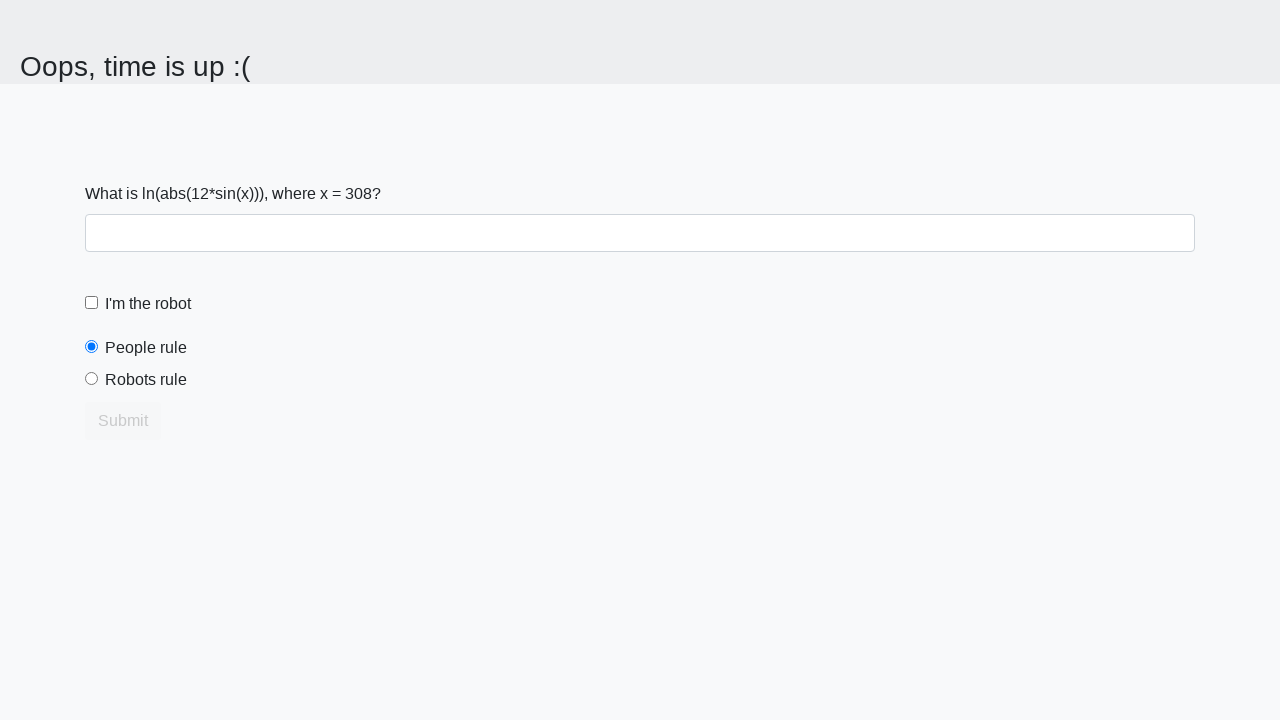

Verified submit button is disabled after 10-second timeout
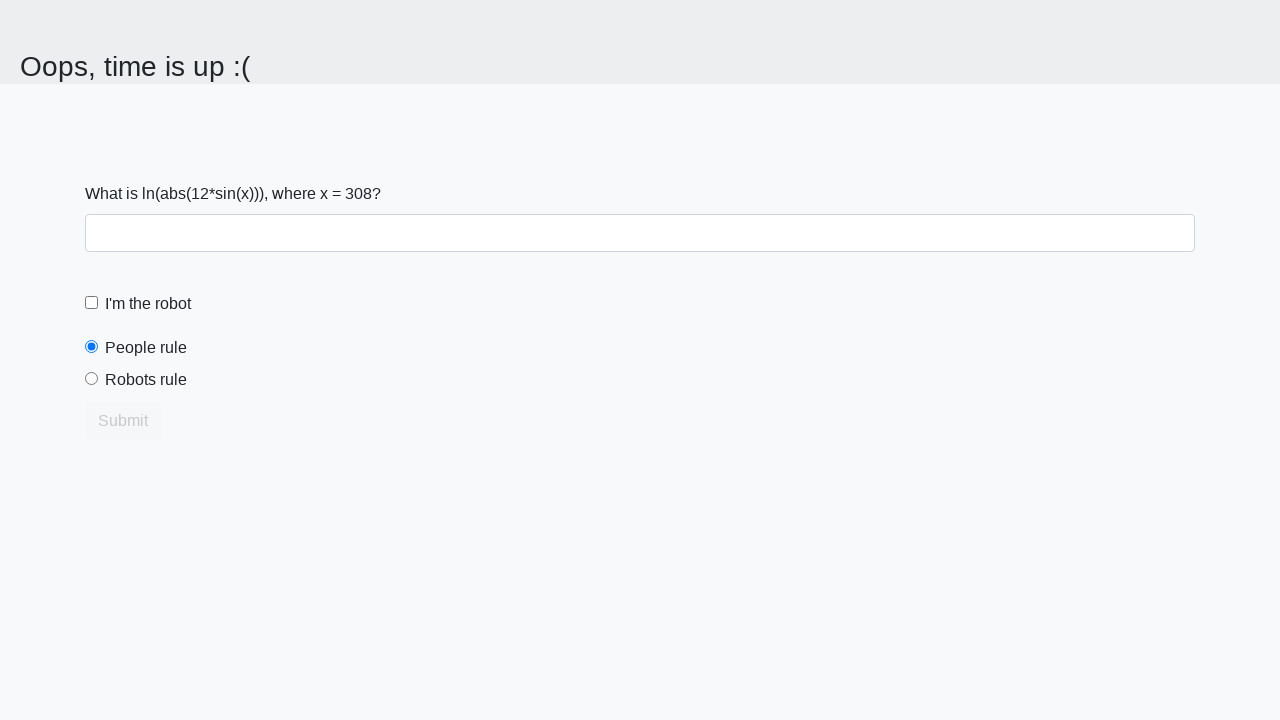

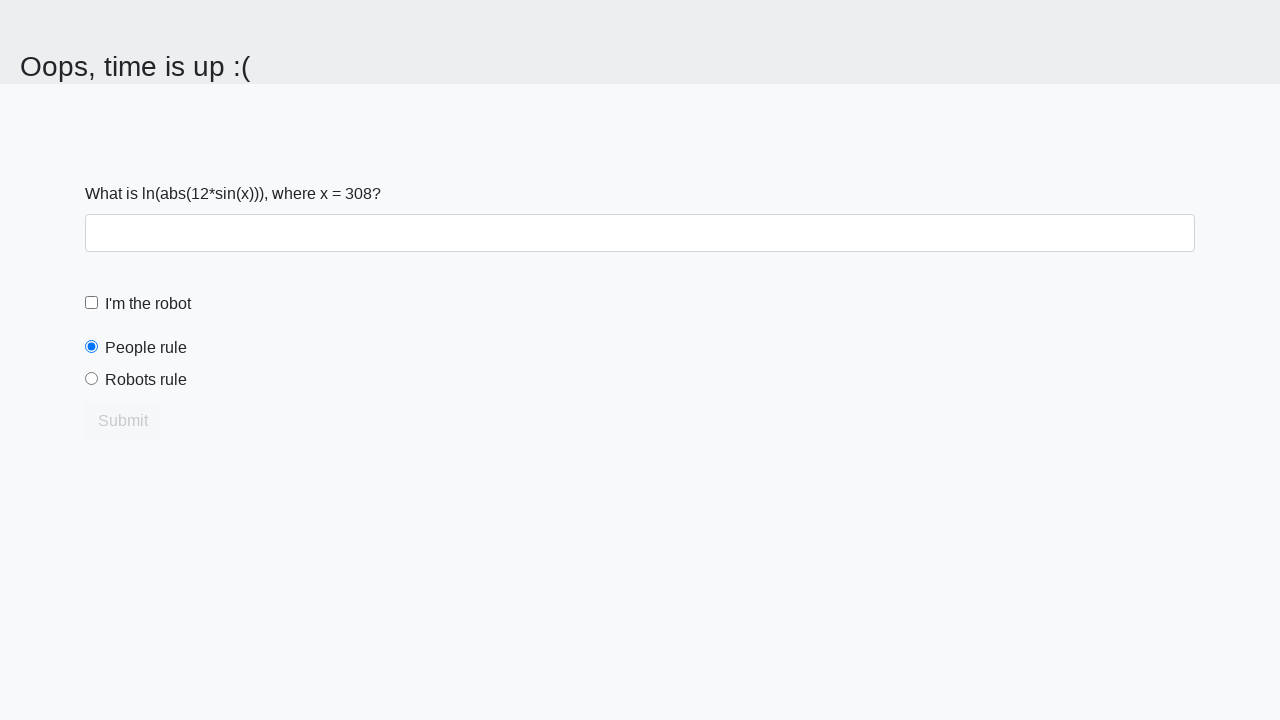